Tests alert handling functionality by triggering a simple alert, reading its text, accepting it, and verifying the result message

Starting URL: https://training-support.net/webelements/alerts

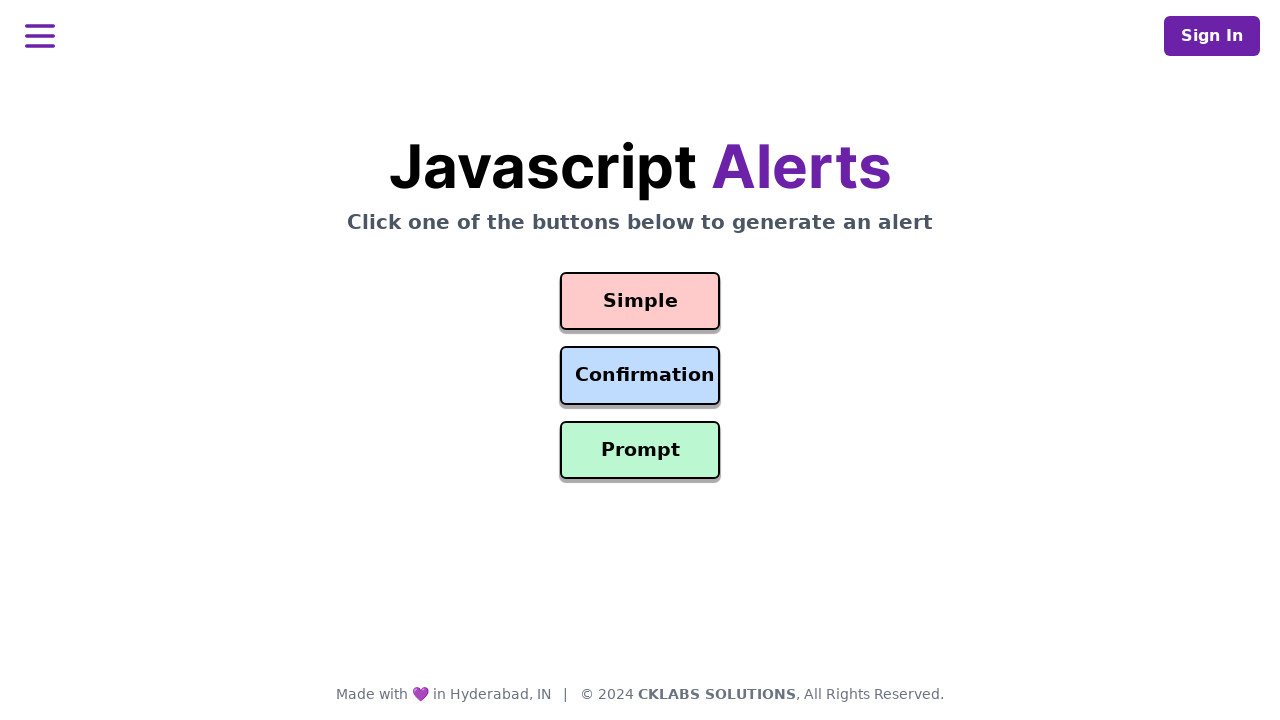

Clicked the button to trigger simple alert at (640, 301) on #simple
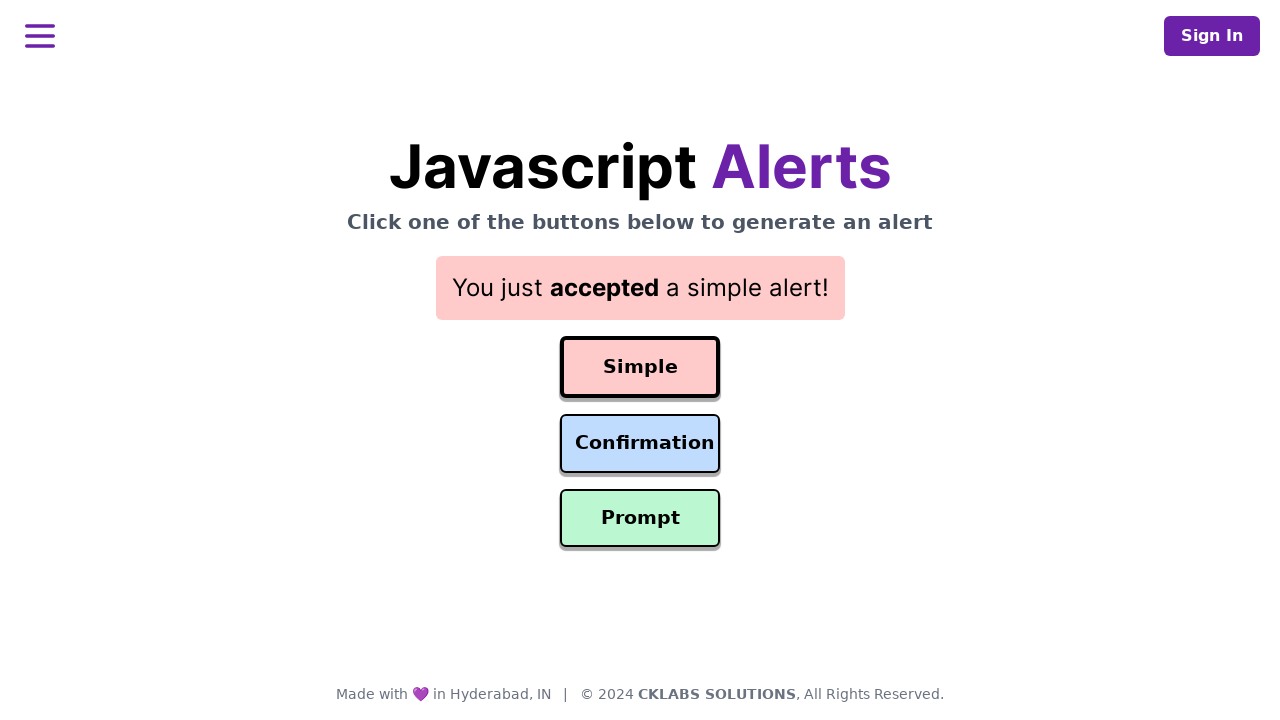

Registered dialog handler to accept alerts
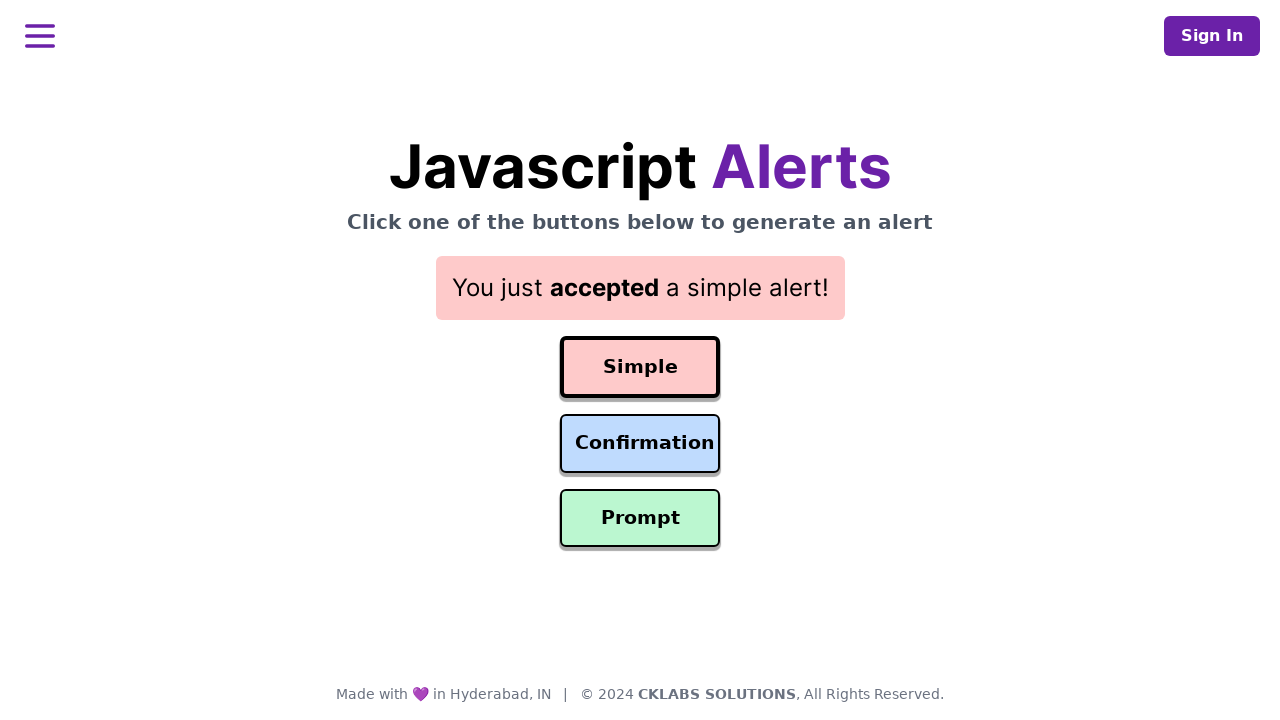

Clicked the button again to trigger alert at (640, 367) on #simple
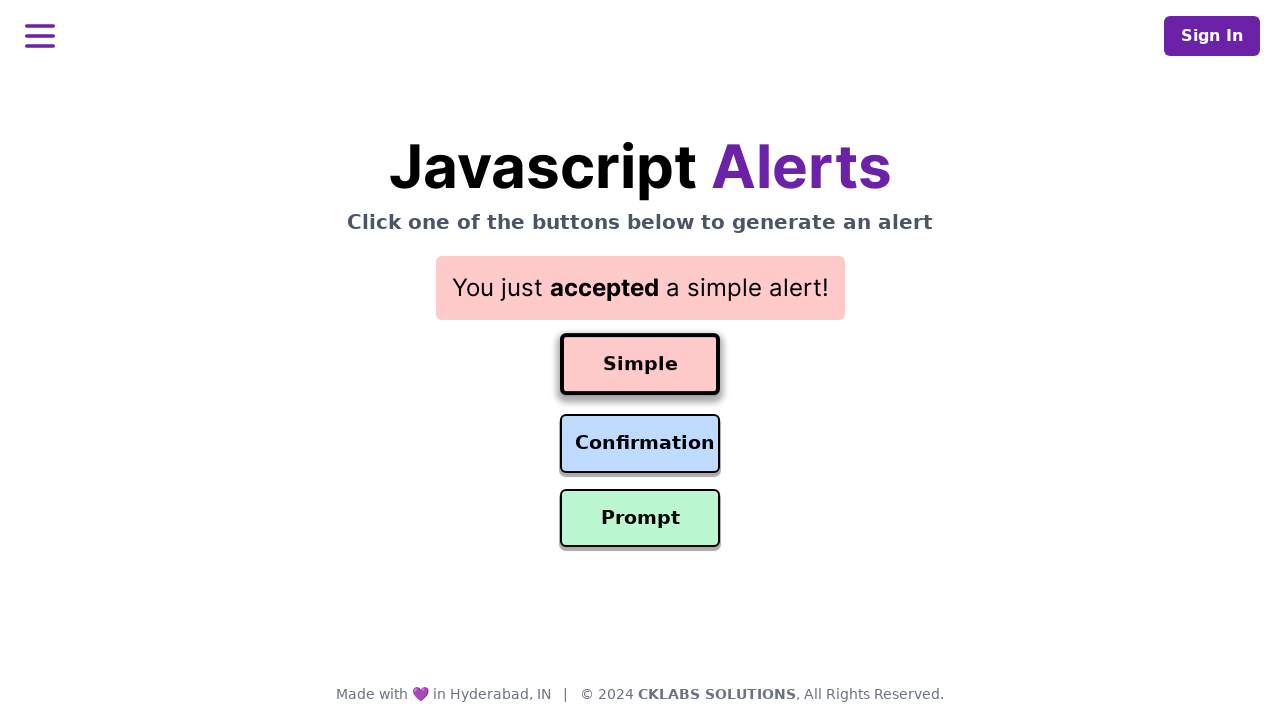

Verified that the result message appeared after accepting the alert
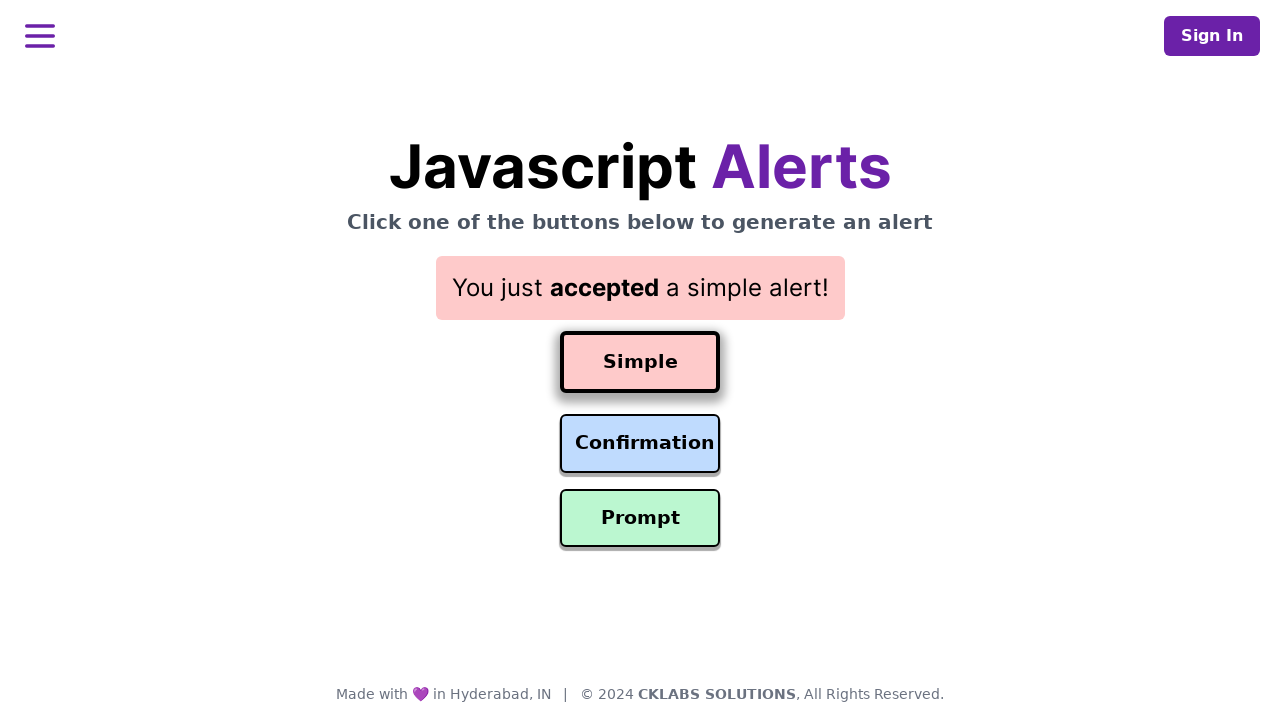

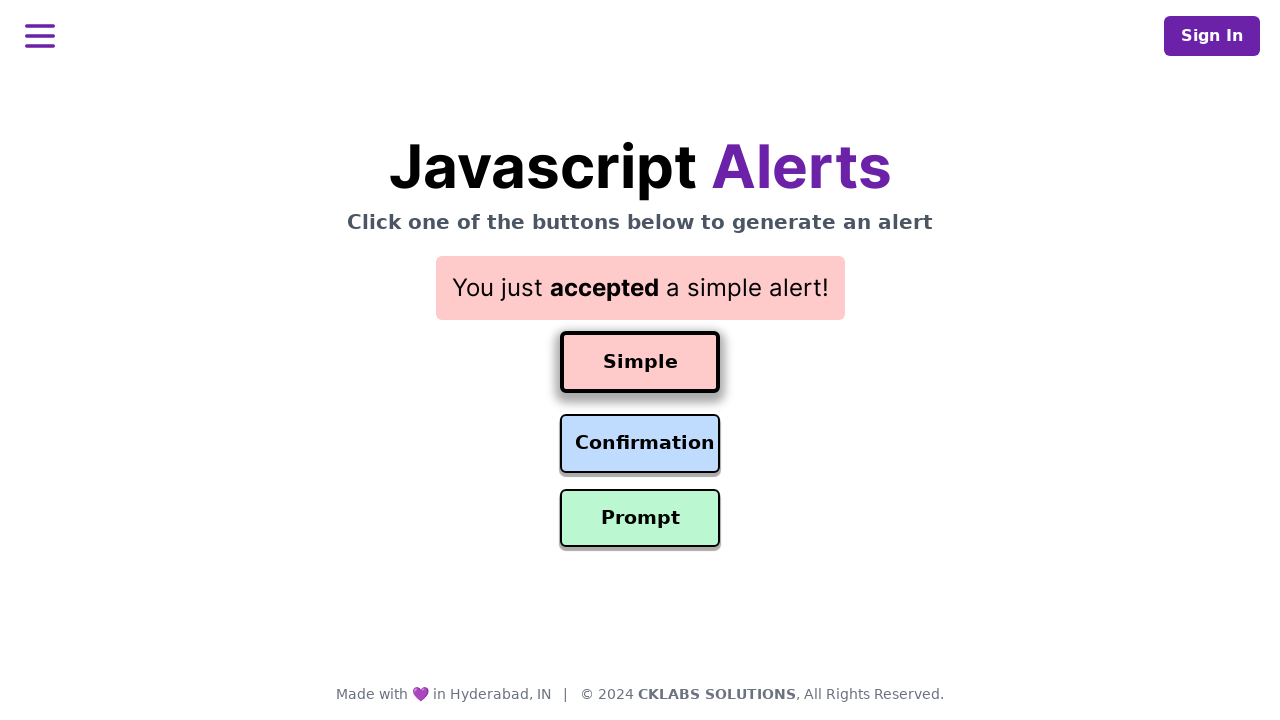